Tests that clicking the Due column header twice sorts the table values in descending order

Starting URL: http://the-internet.herokuapp.com/tables

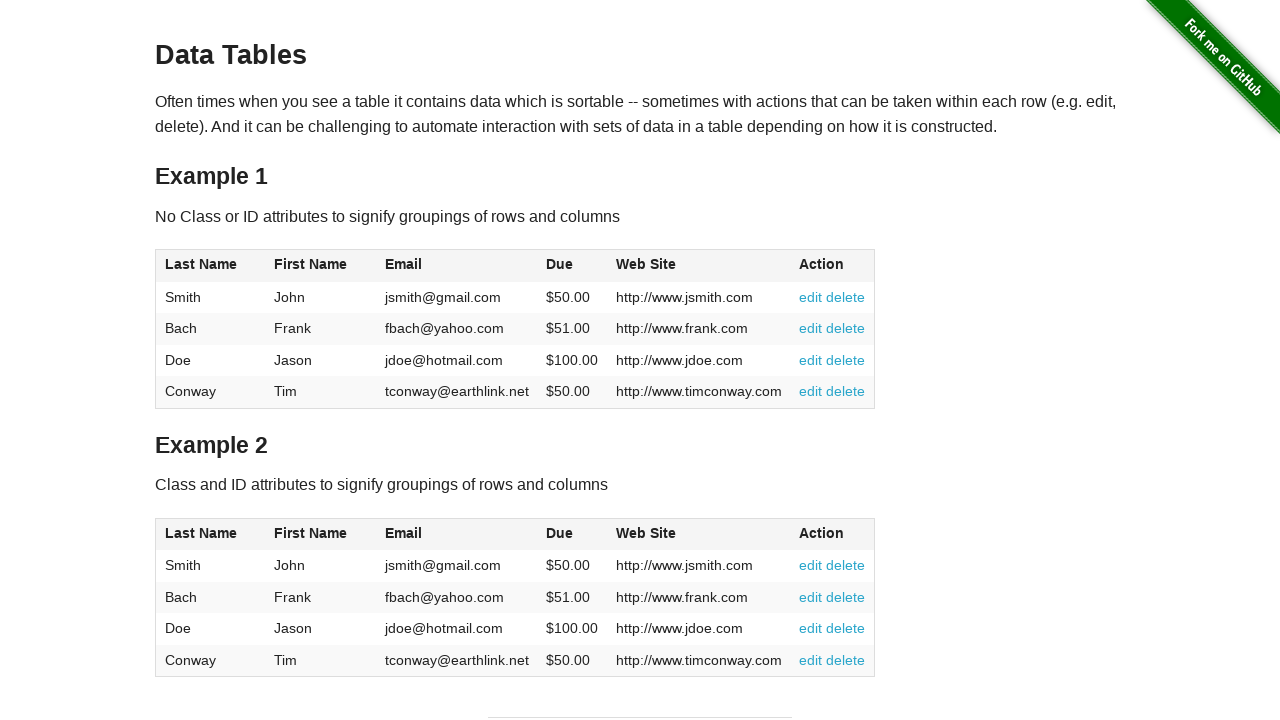

Clicked Due column header first time for ascending sort at (572, 266) on #table1 thead tr th:nth-of-type(4)
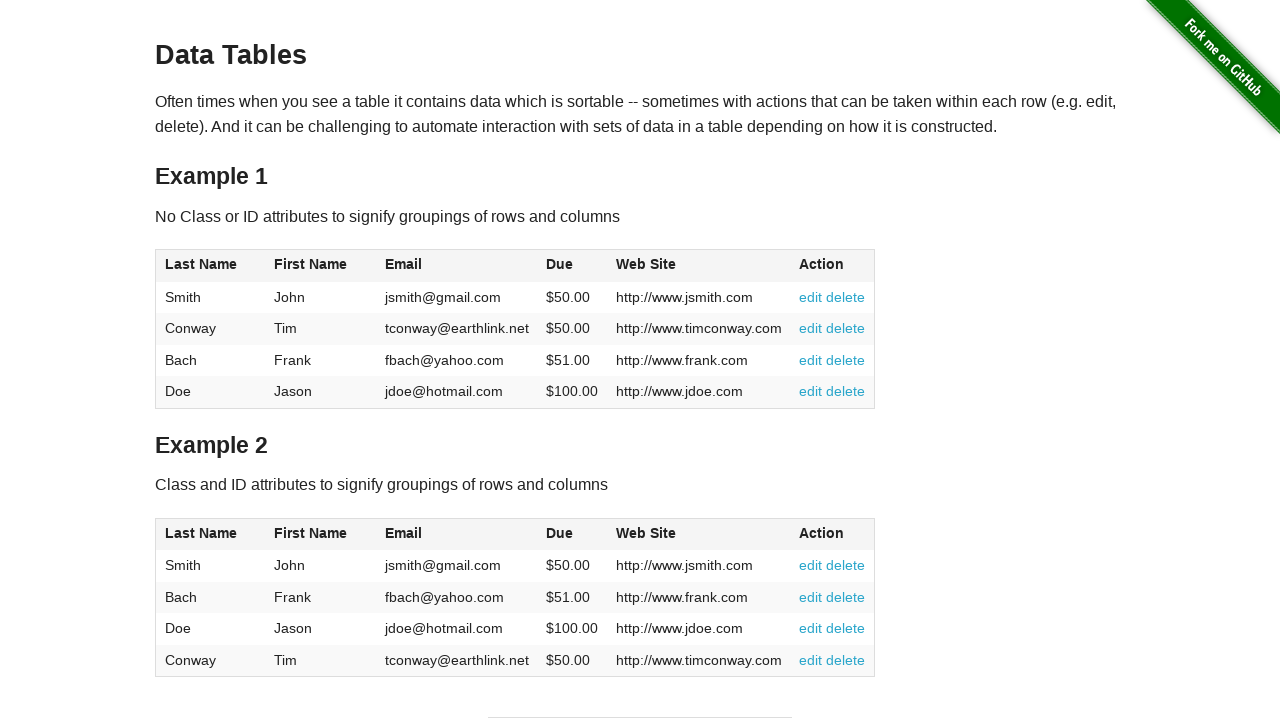

Clicked Due column header second time for descending sort at (572, 266) on #table1 thead tr th:nth-of-type(4)
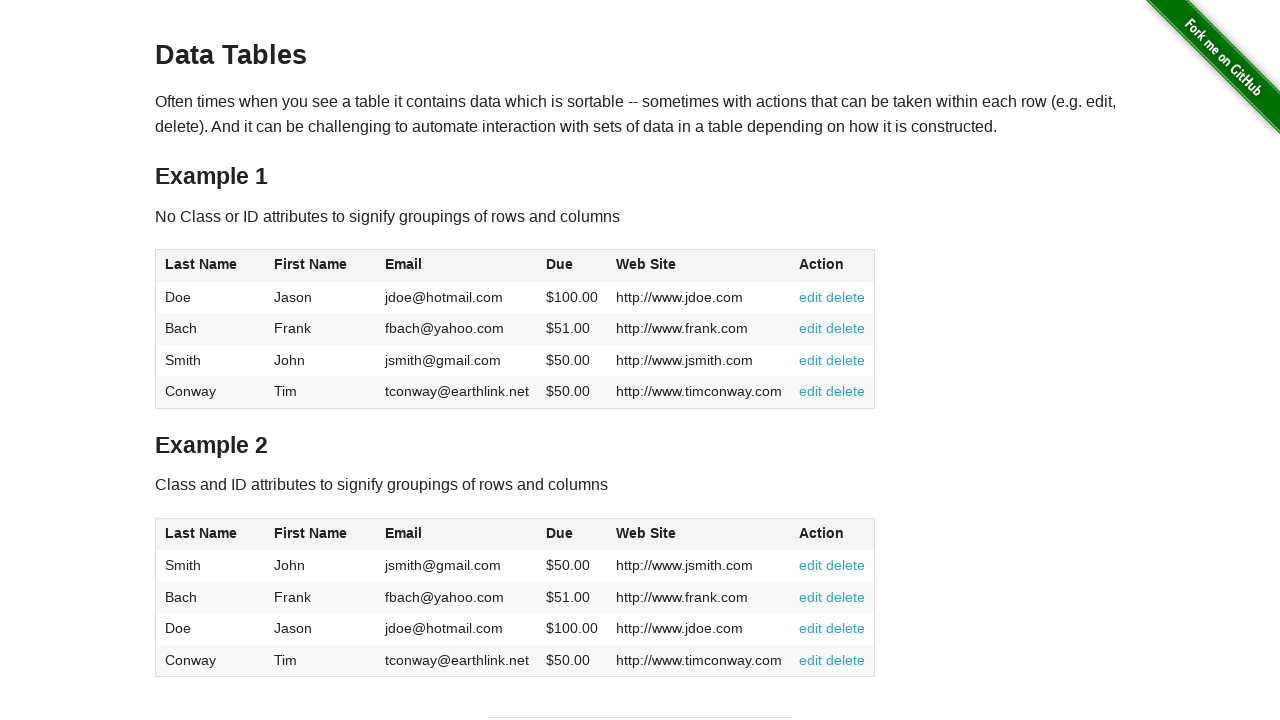

Table body loaded and Due column values are visible
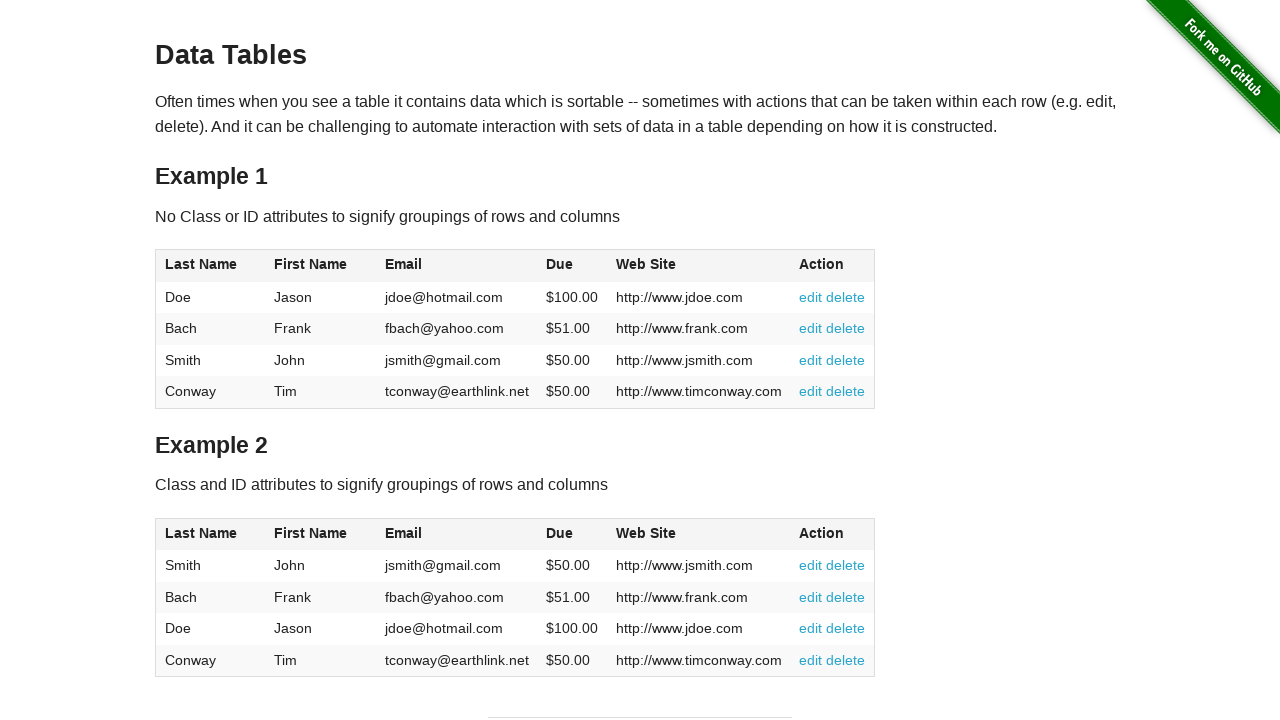

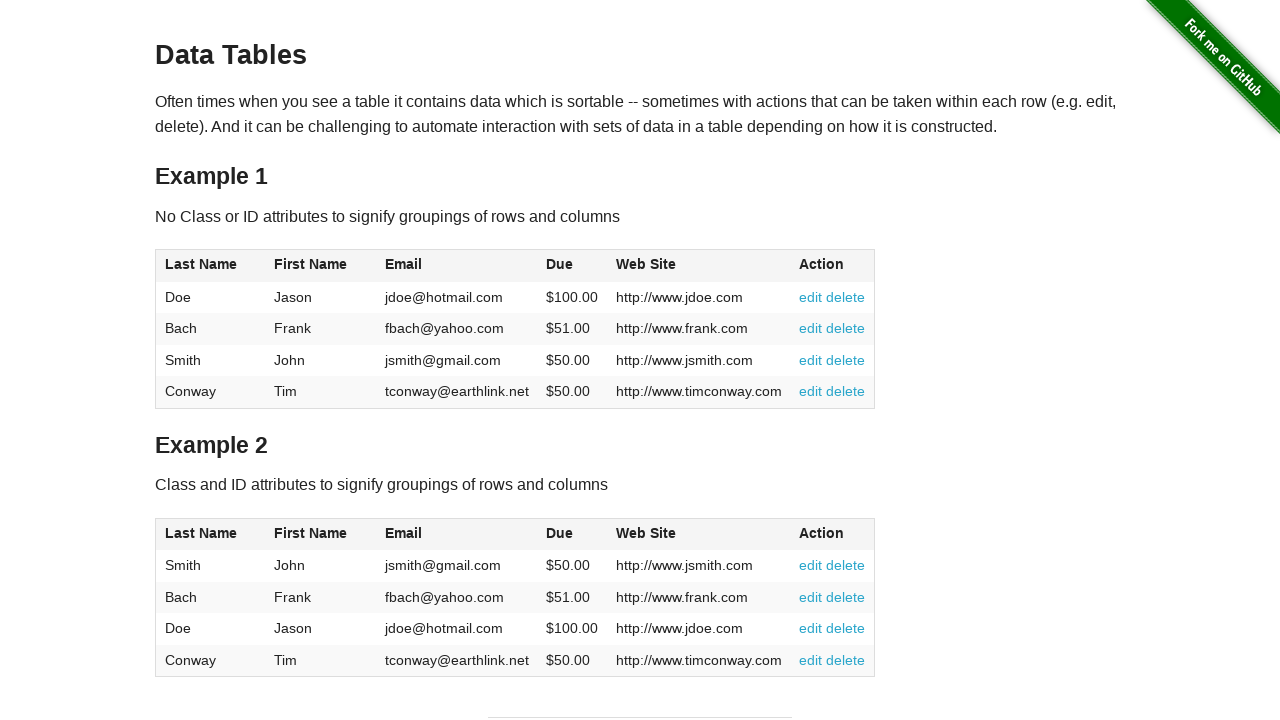